Tests that a checkbox can be removed and then added back by clicking the toggle button twice, verifying the checkbox disappears and then reappears.

Starting URL: https://the-internet.herokuapp.com/dynamic_controls

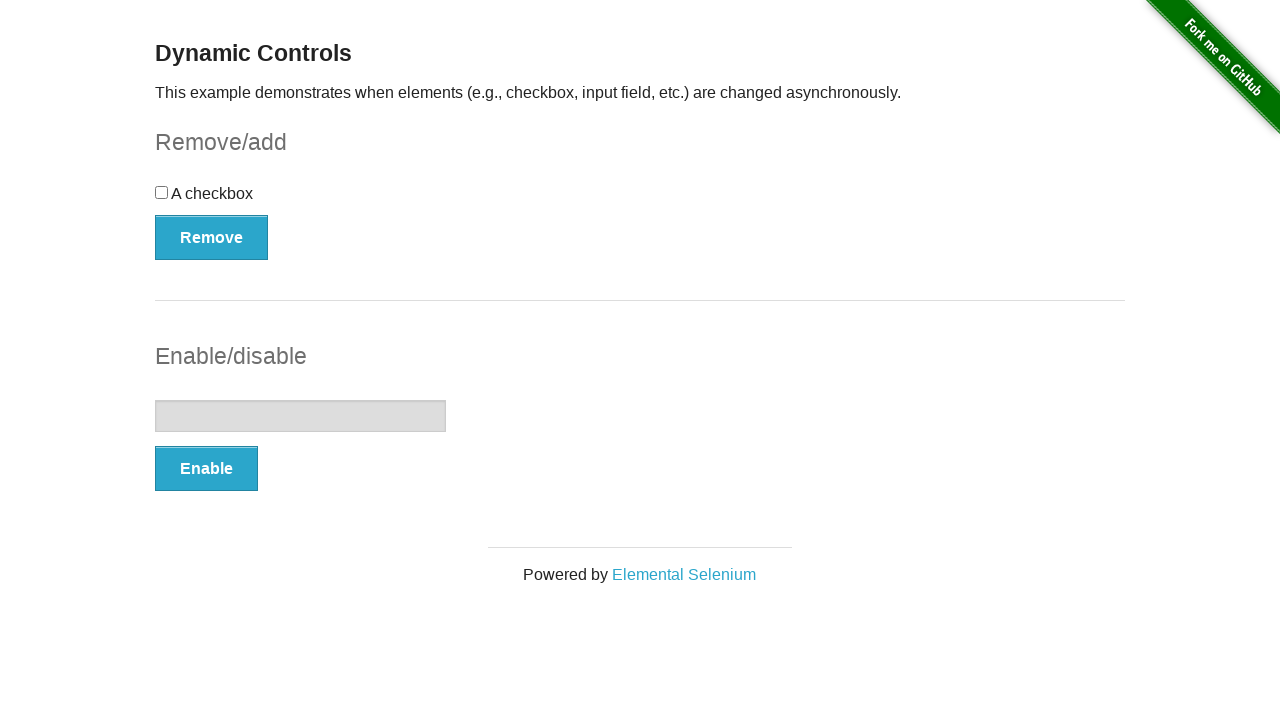

Clicked the Remove button to delete the checkbox at (212, 237) on #checkbox-example button
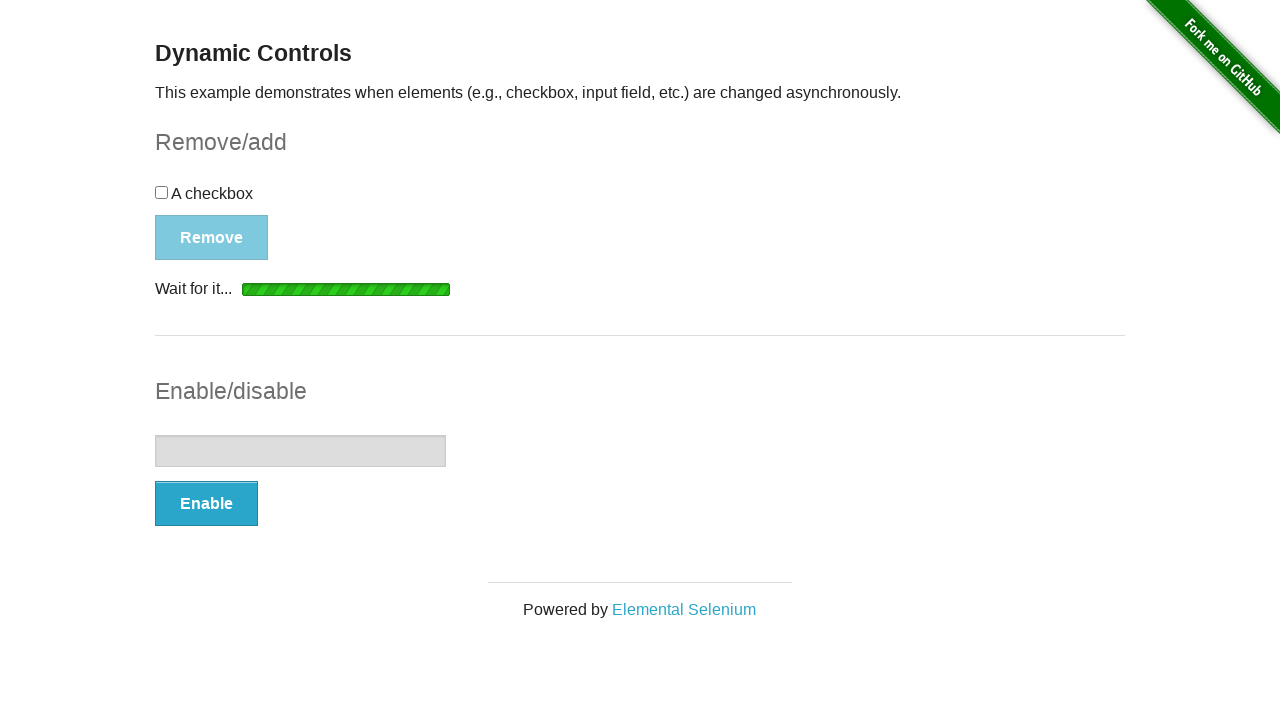

Waited for the checkbox to be removed and verified it is hidden
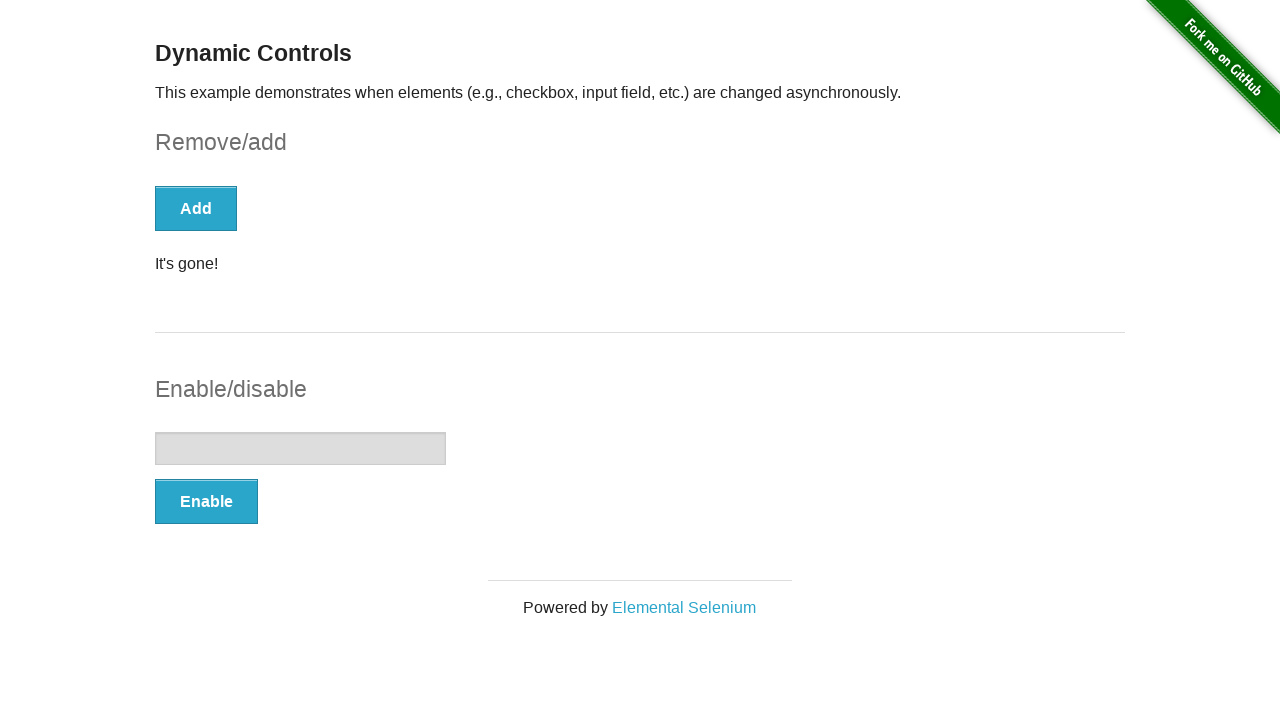

Clicked the Add button to bring back the checkbox at (196, 208) on #checkbox-example button
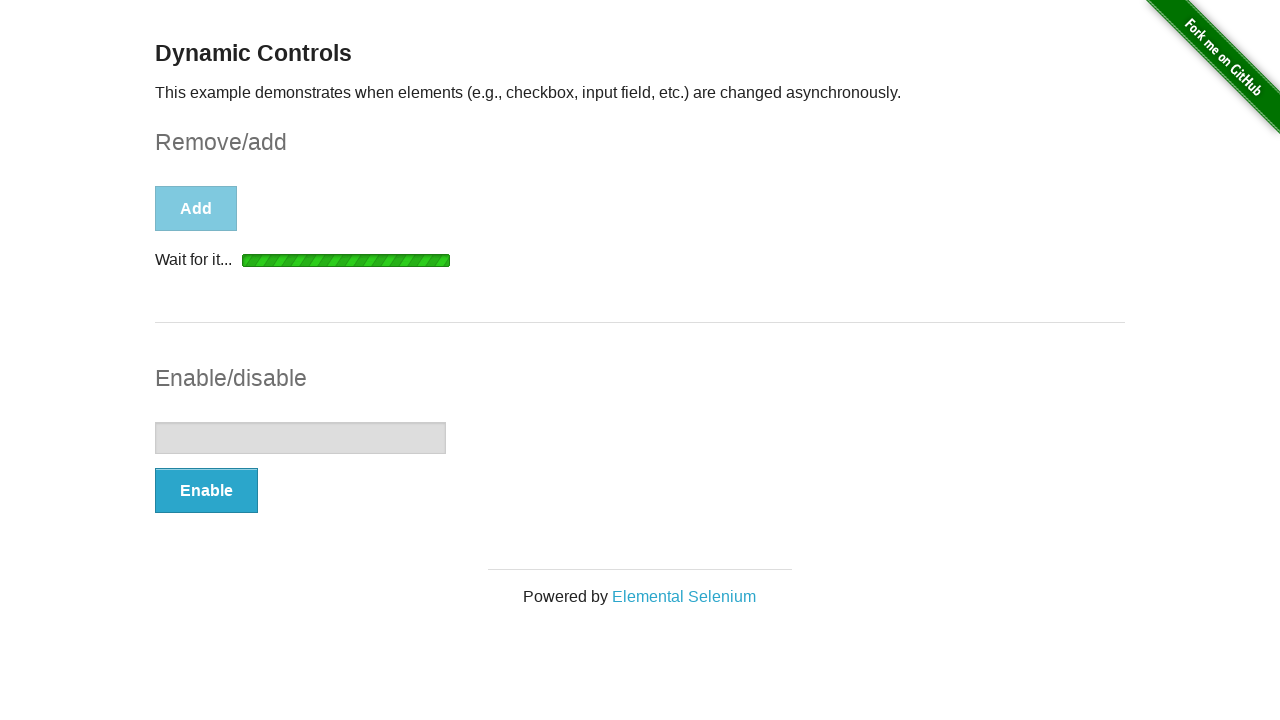

Waited for the checkbox to reappear and verified it is visible
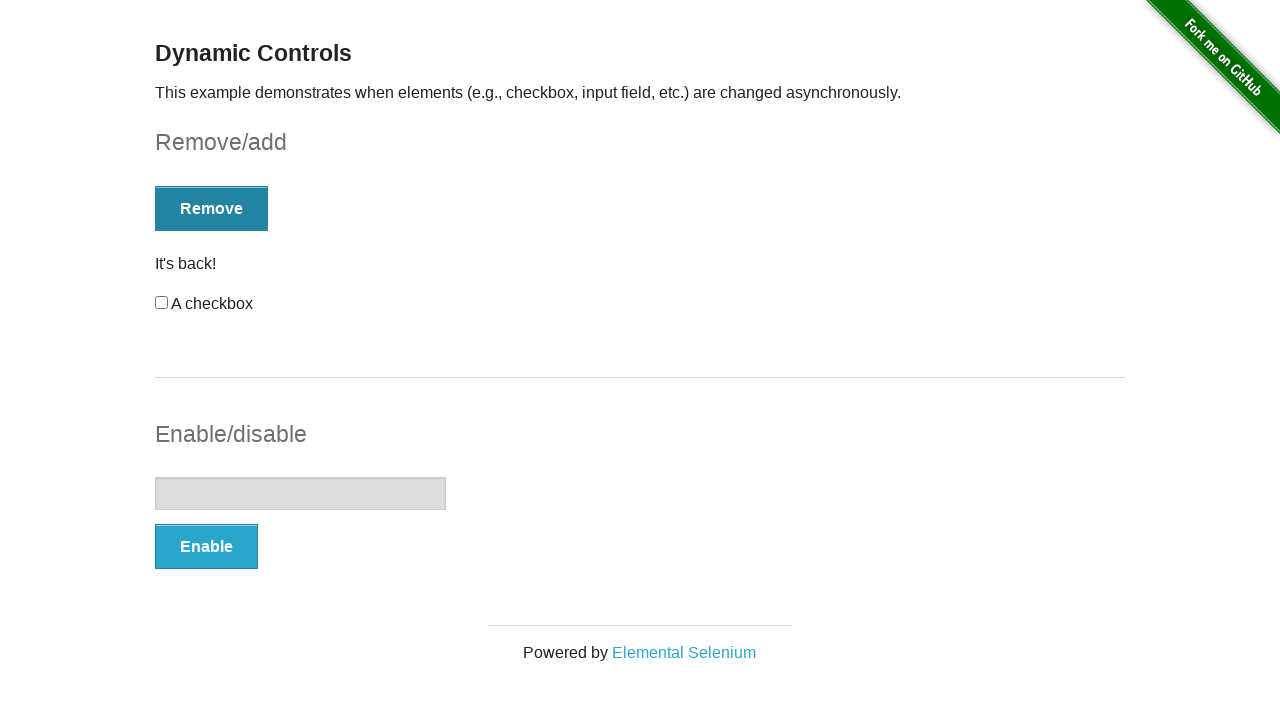

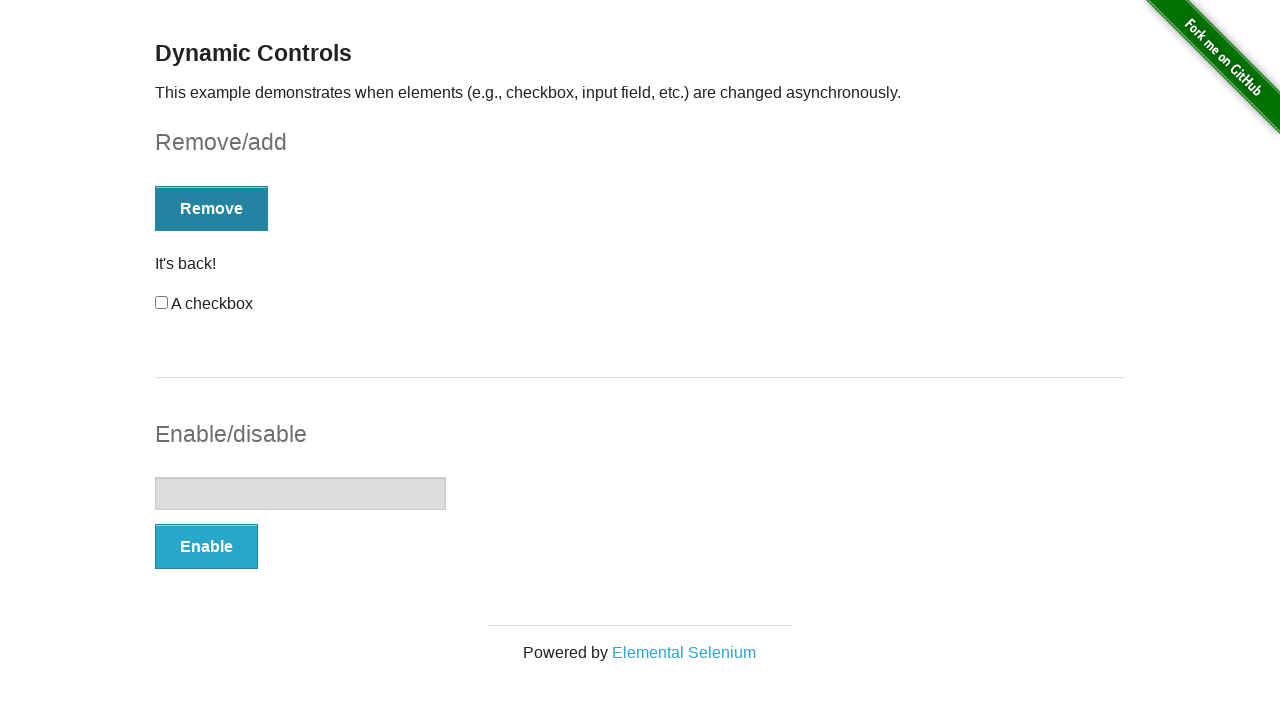